Navigates to a web-based game page, waits for the Unity canvas to load, and clicks on the game canvas to interact with it.

Starting URL: https://gato-files-prod.s3.amazonaws.com/assets/games/X-MAS%203/index.html

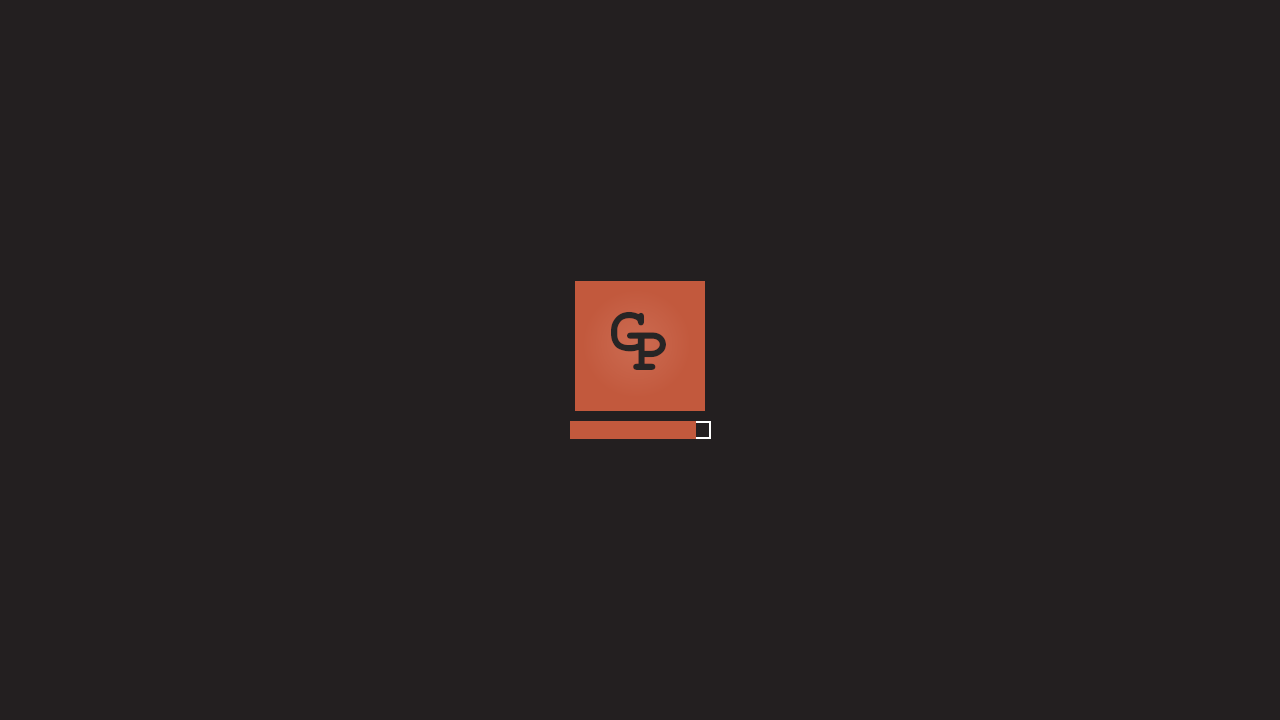

Unity canvas element loaded
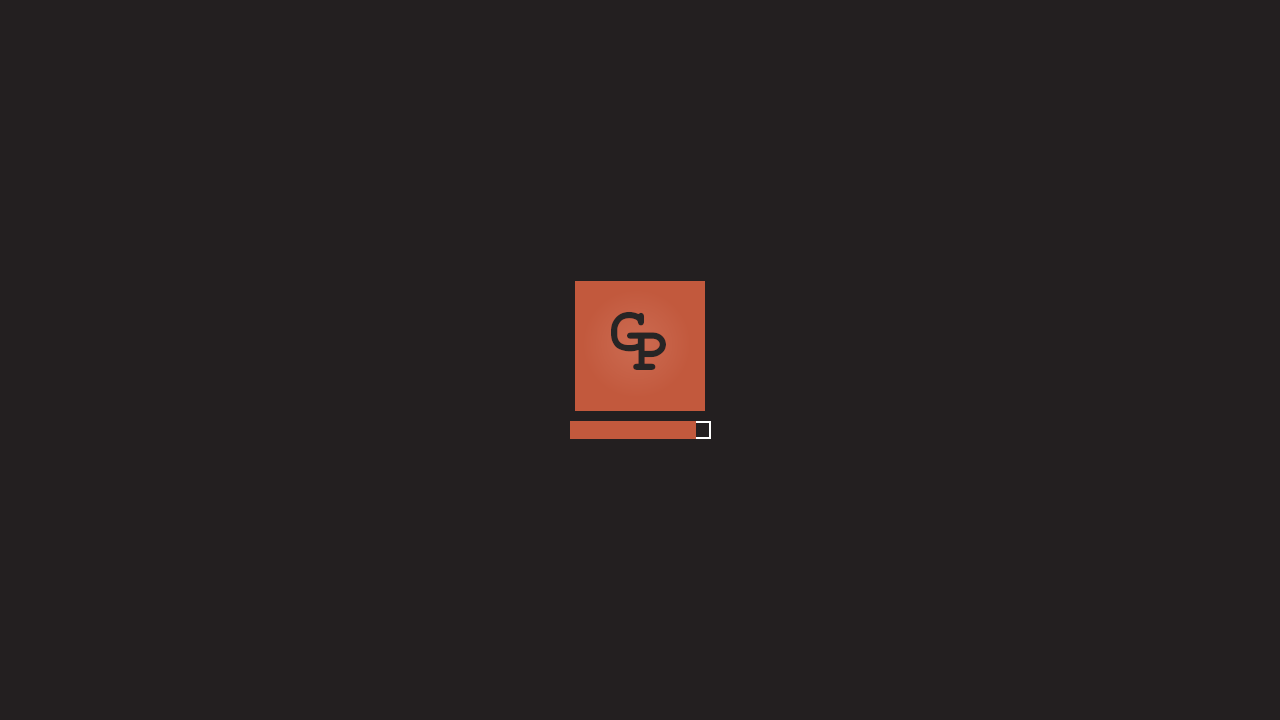

Waited 10 seconds for game initialization
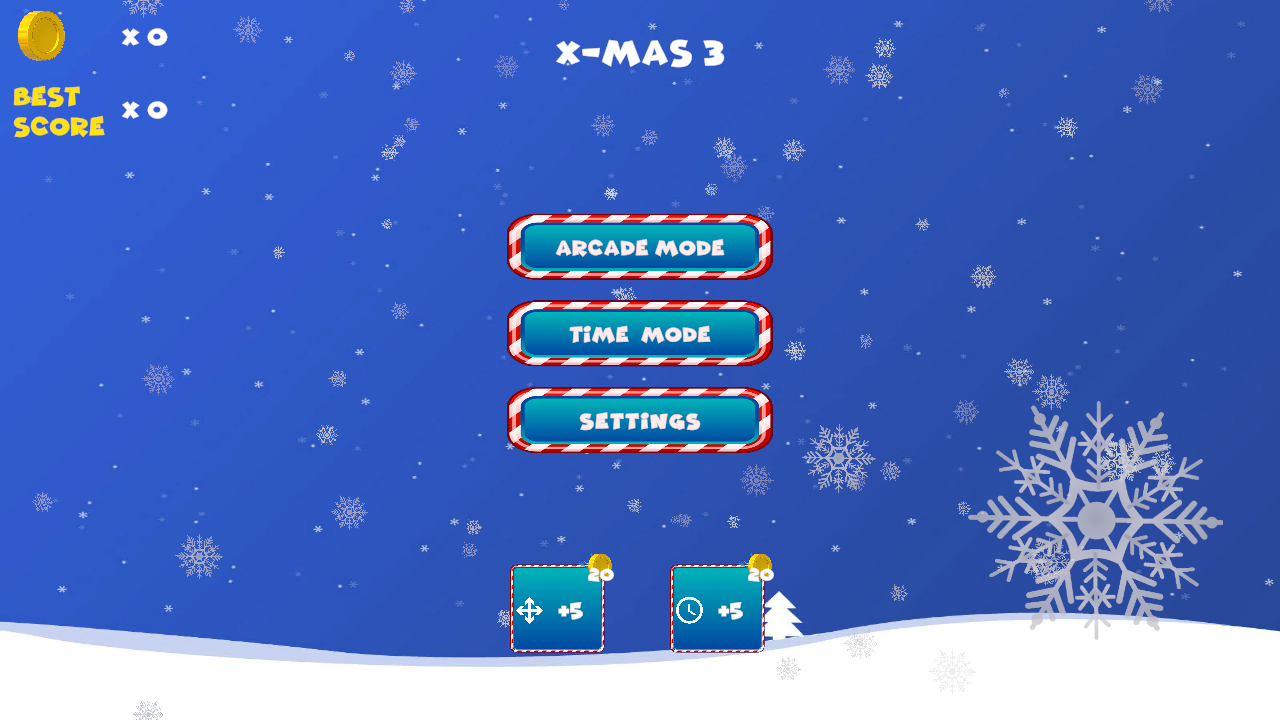

Clicked on game canvas at center position (600, 250) at (600, 250) on #unity-canvas
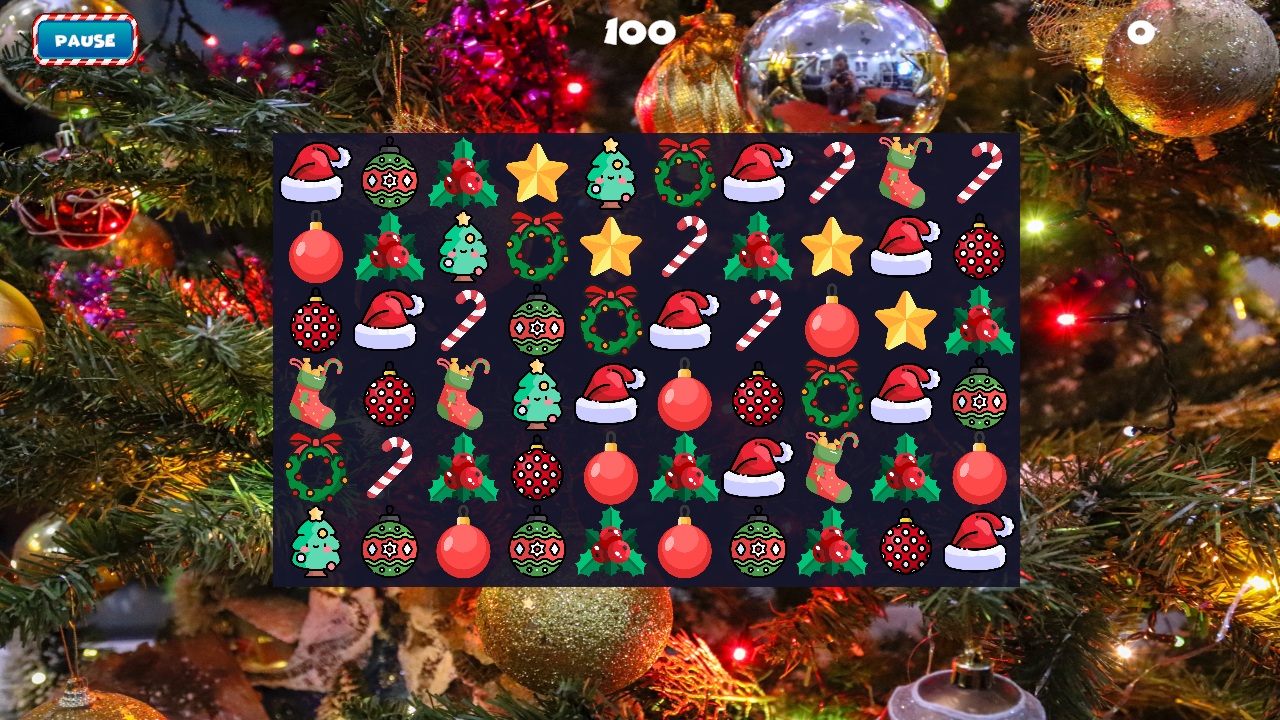

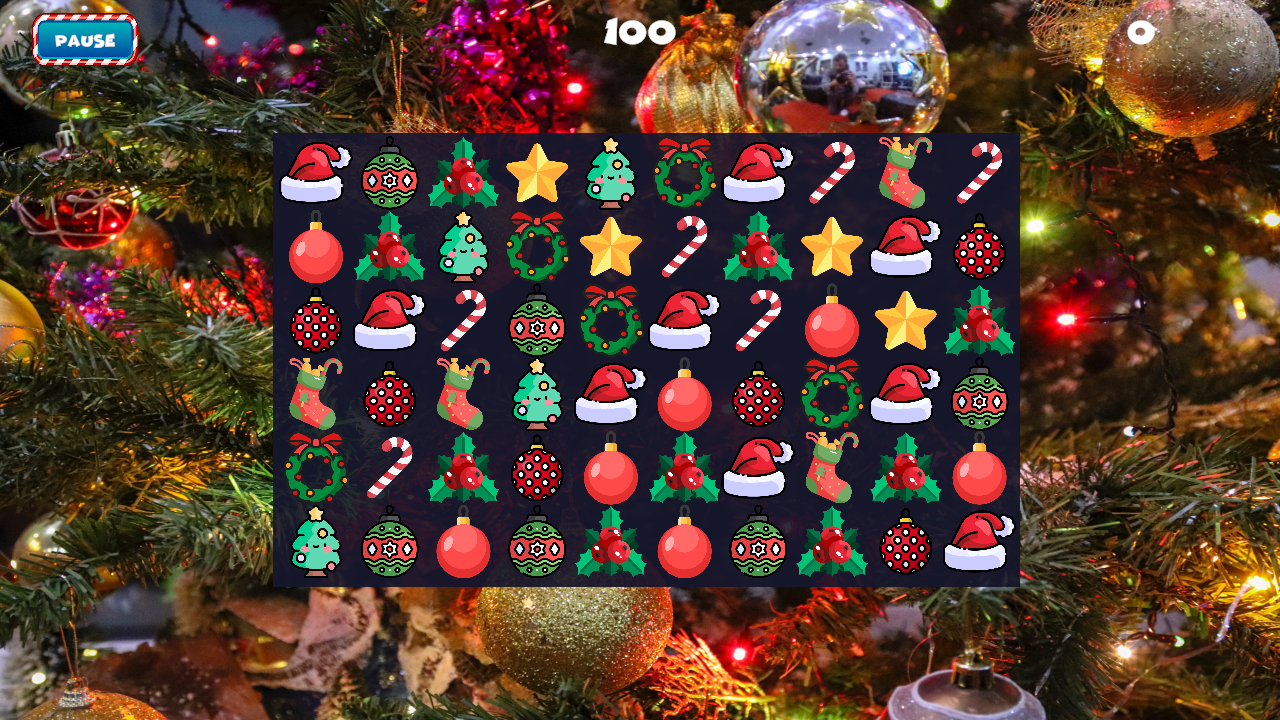